Navigates to the GreenKart offers page on Rahul Shetty Academy's practice website

Starting URL: https://rahulshettyacademy.com/greenkart/#/offers

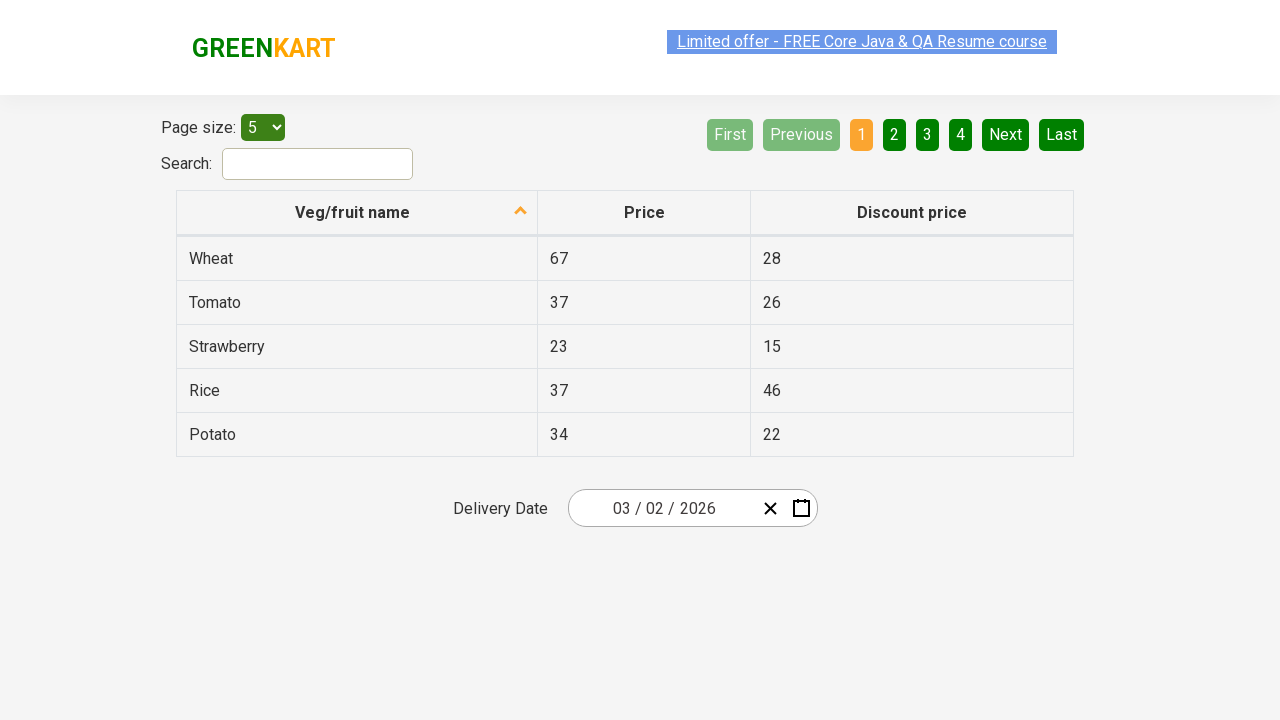

Offers page loaded with table element visible
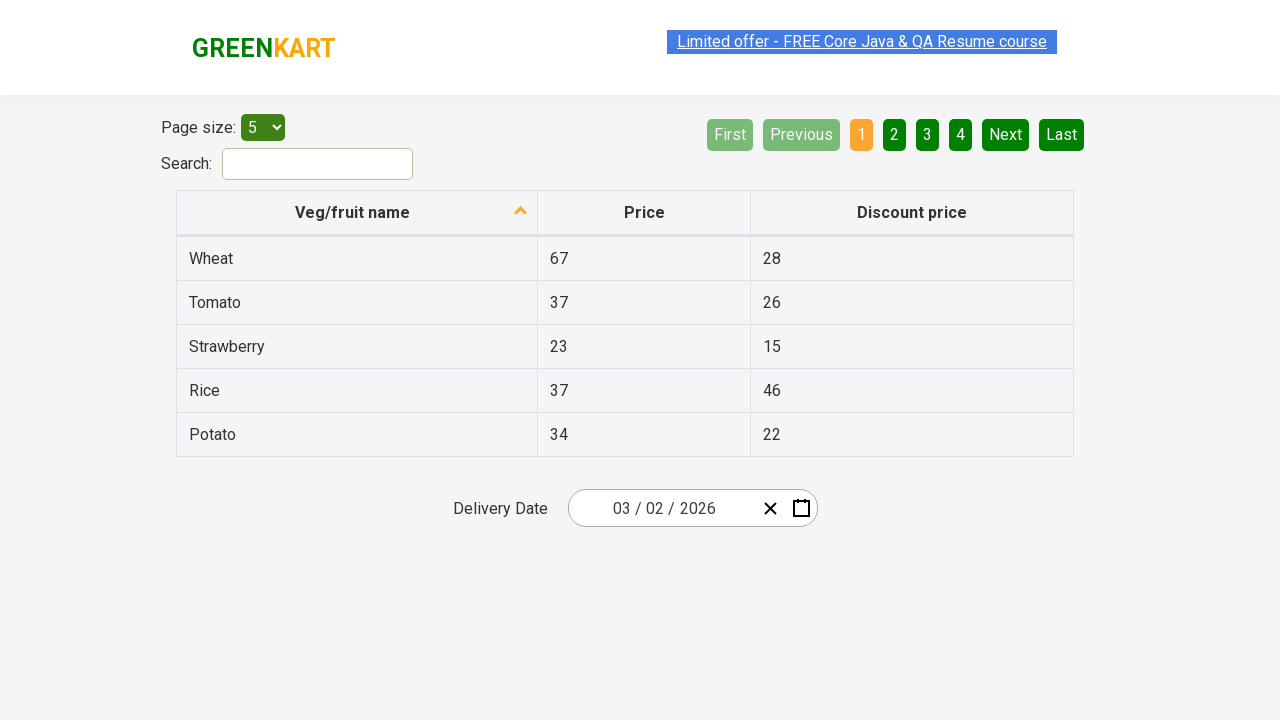

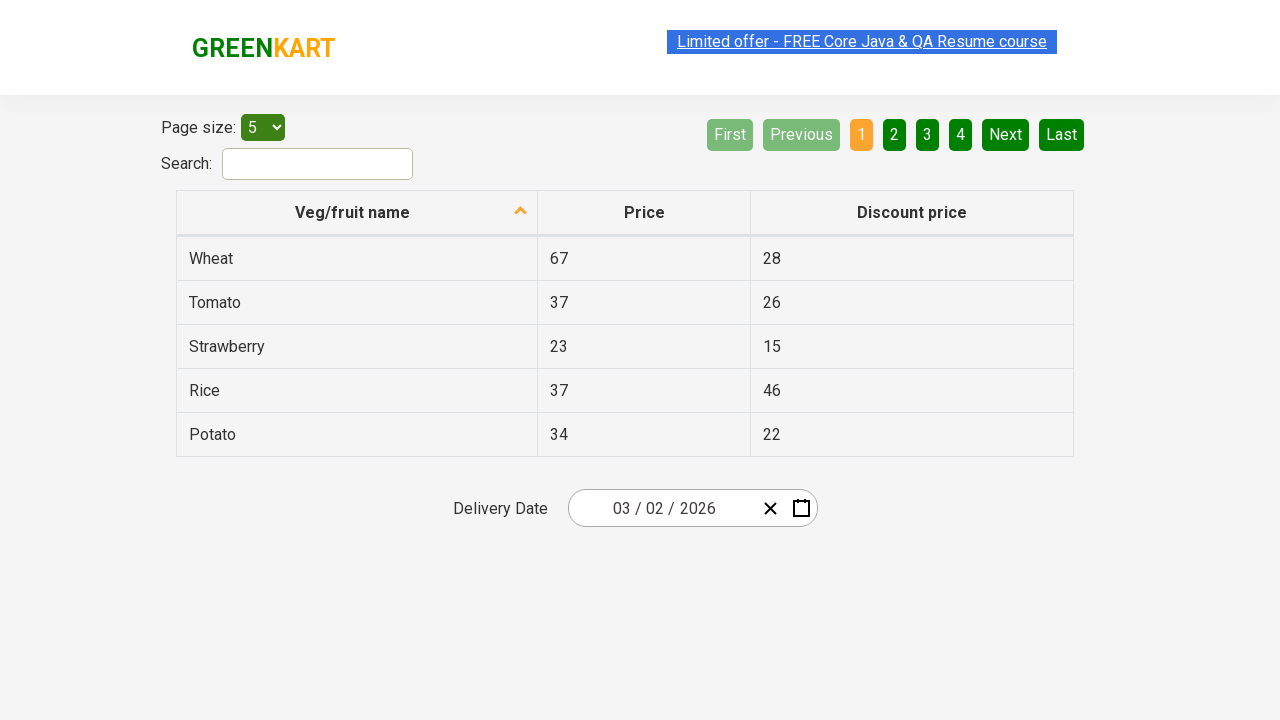